Tests locating an element using CSS selector and clicking on it

Starting URL: https://vip.ceshiren.com/#/ui_study

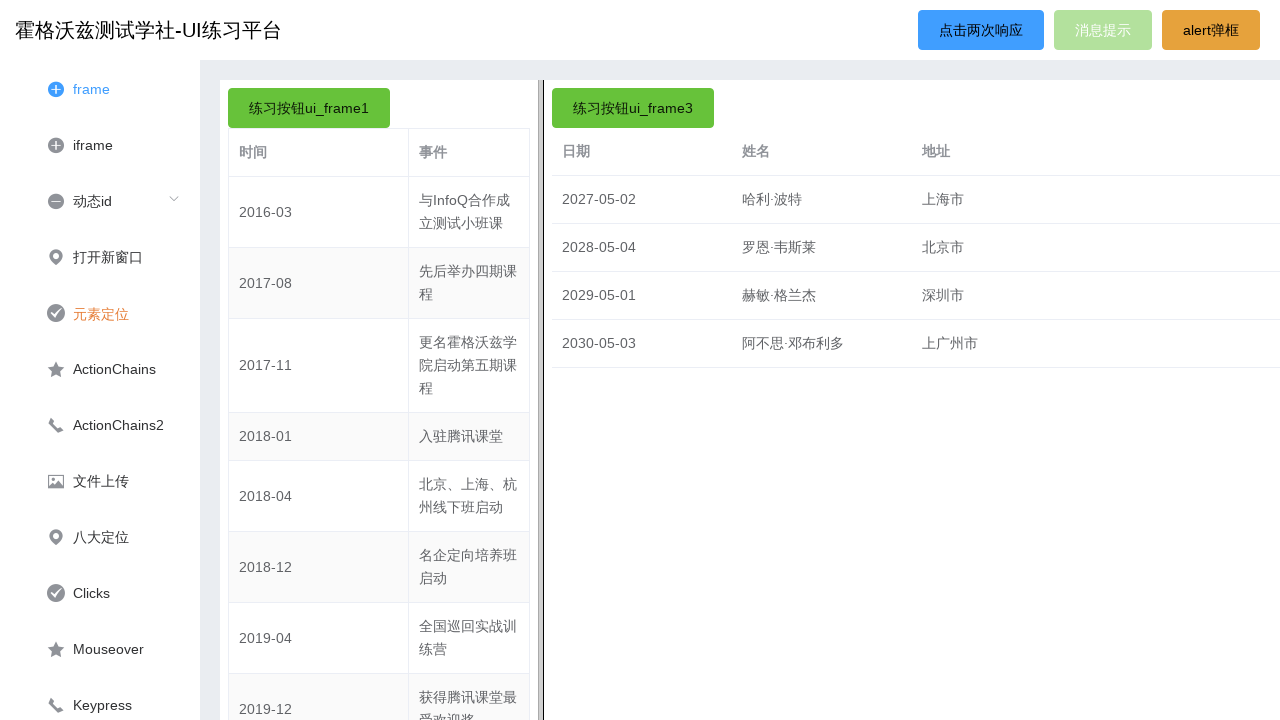

Located and clicked element using CSS selector '#locate_id > a > span' at (101, 314) on #locate_id > a > span
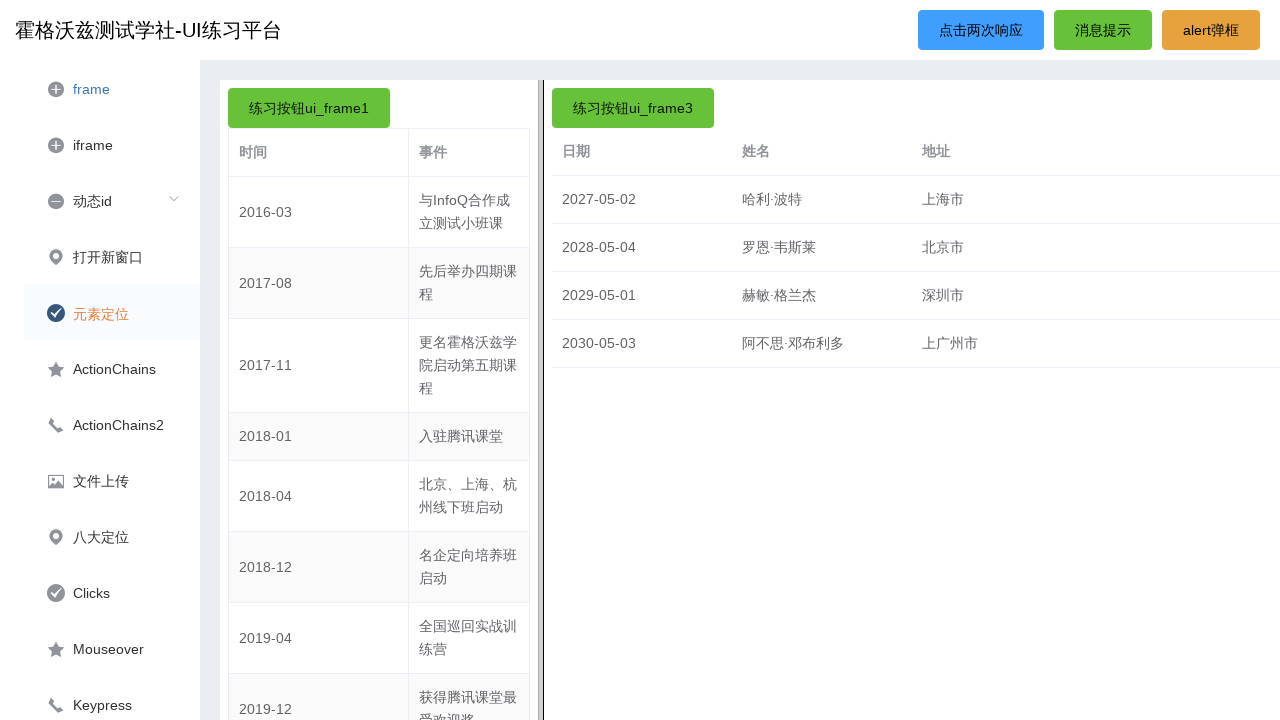

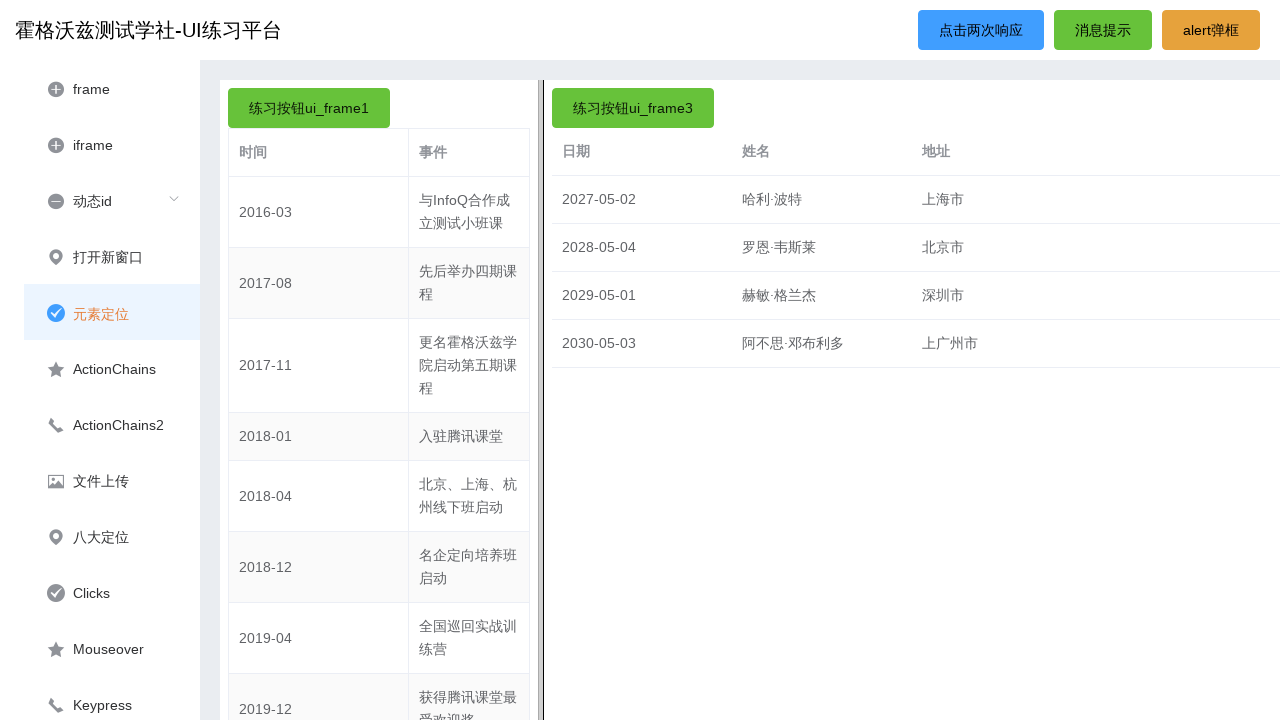